Tests handling a JavaScript prompt alert by clicking a button that triggers the prompt and accepting it with input text

Starting URL: https://practice.cydeo.com/javascript_alerts

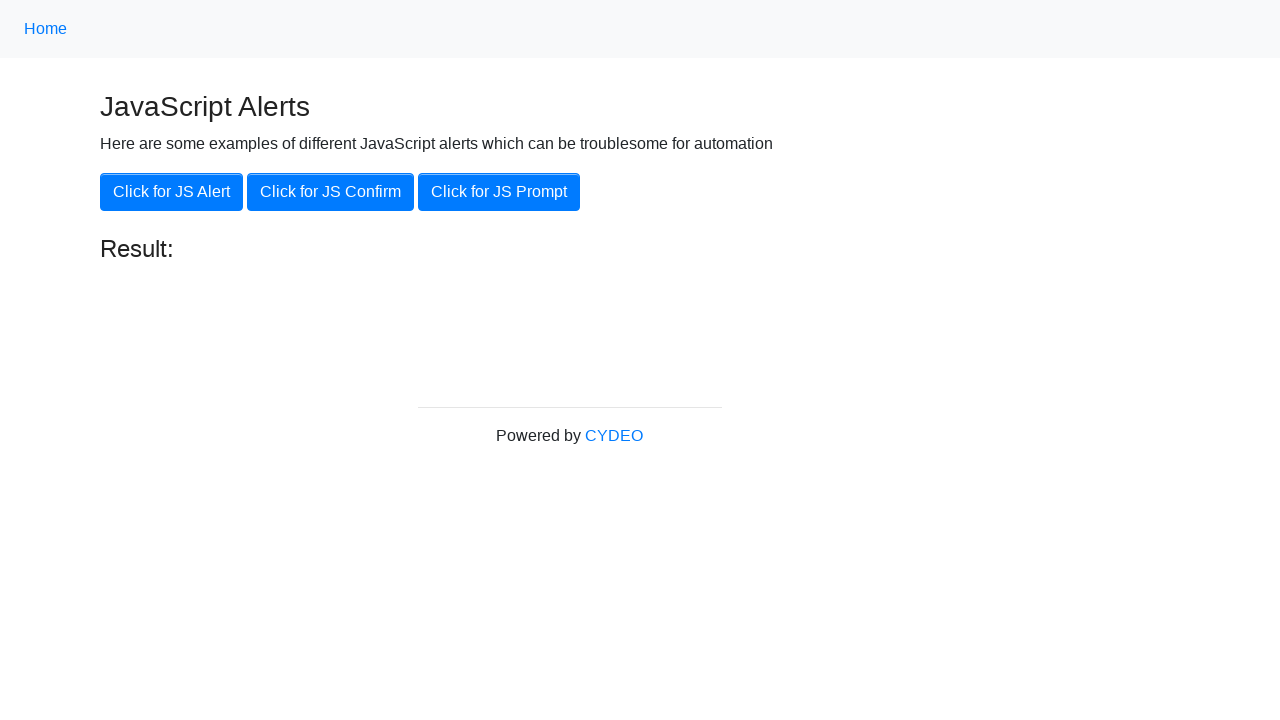

Set up dialog handler to accept prompt with 'CYDEO' text
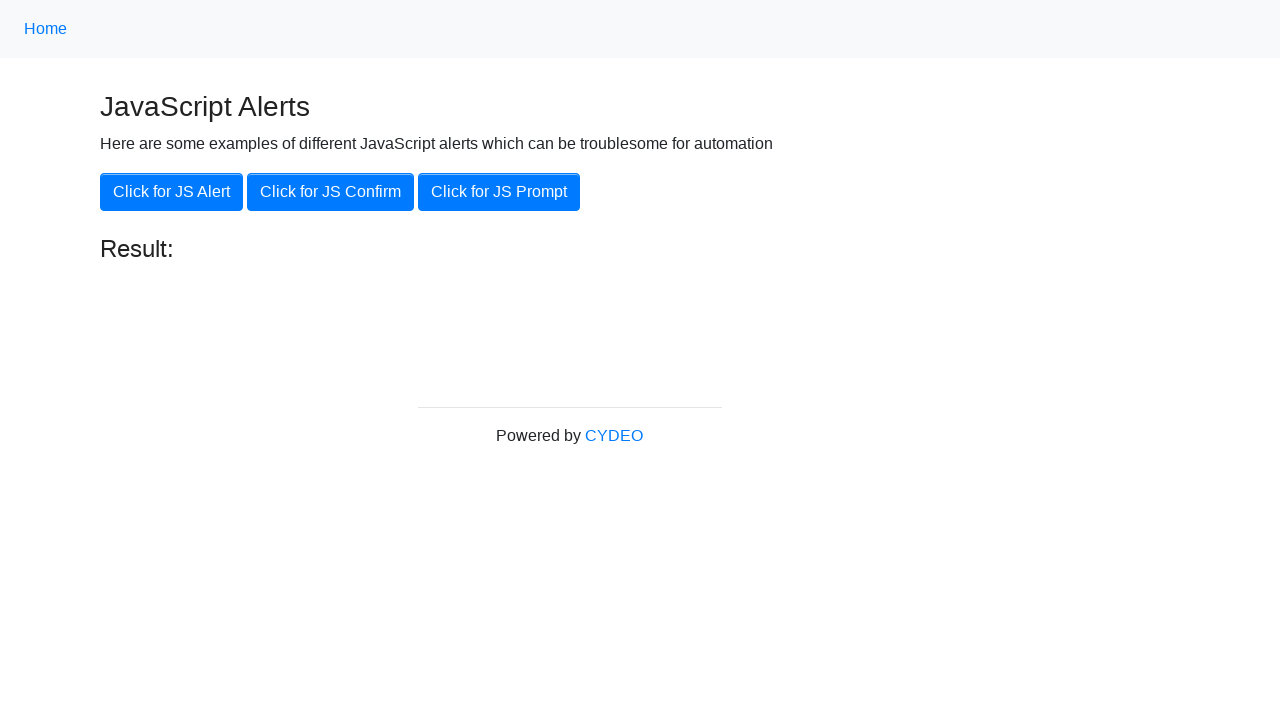

Clicked button to trigger JavaScript prompt alert at (499, 192) on xpath=//button[@onclick='jsPrompt()']
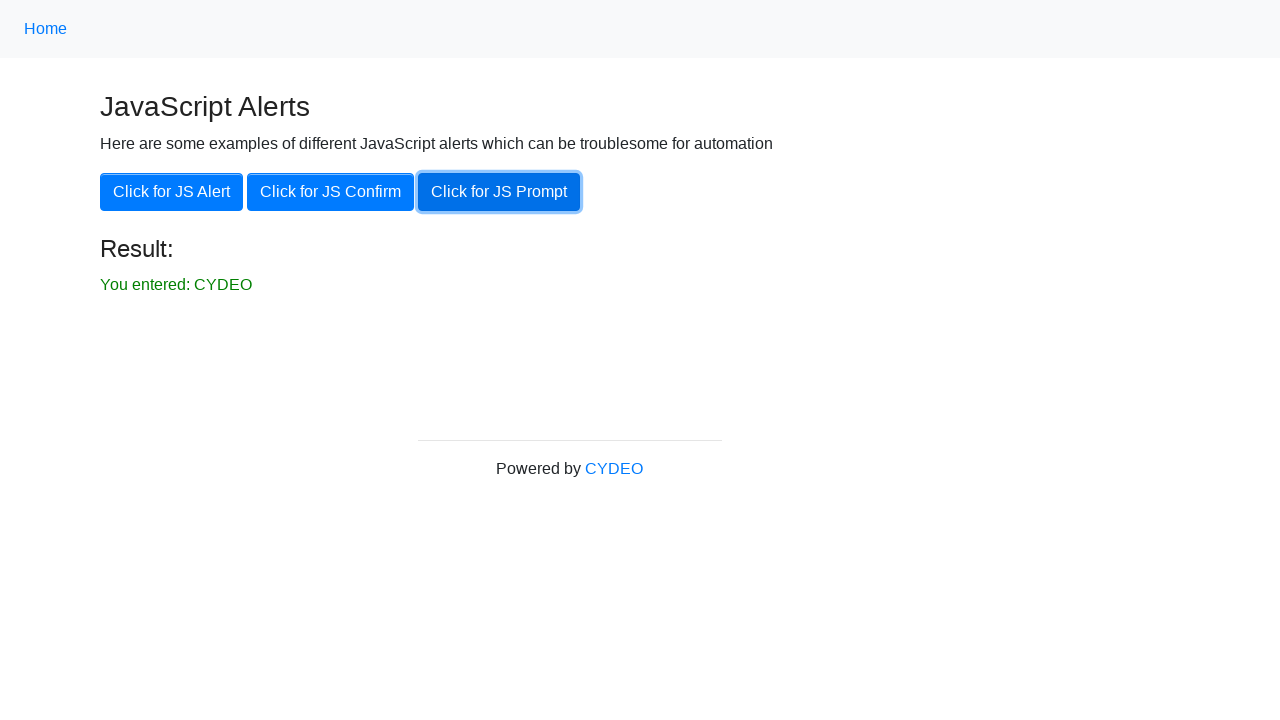

Waited for dialog to be processed
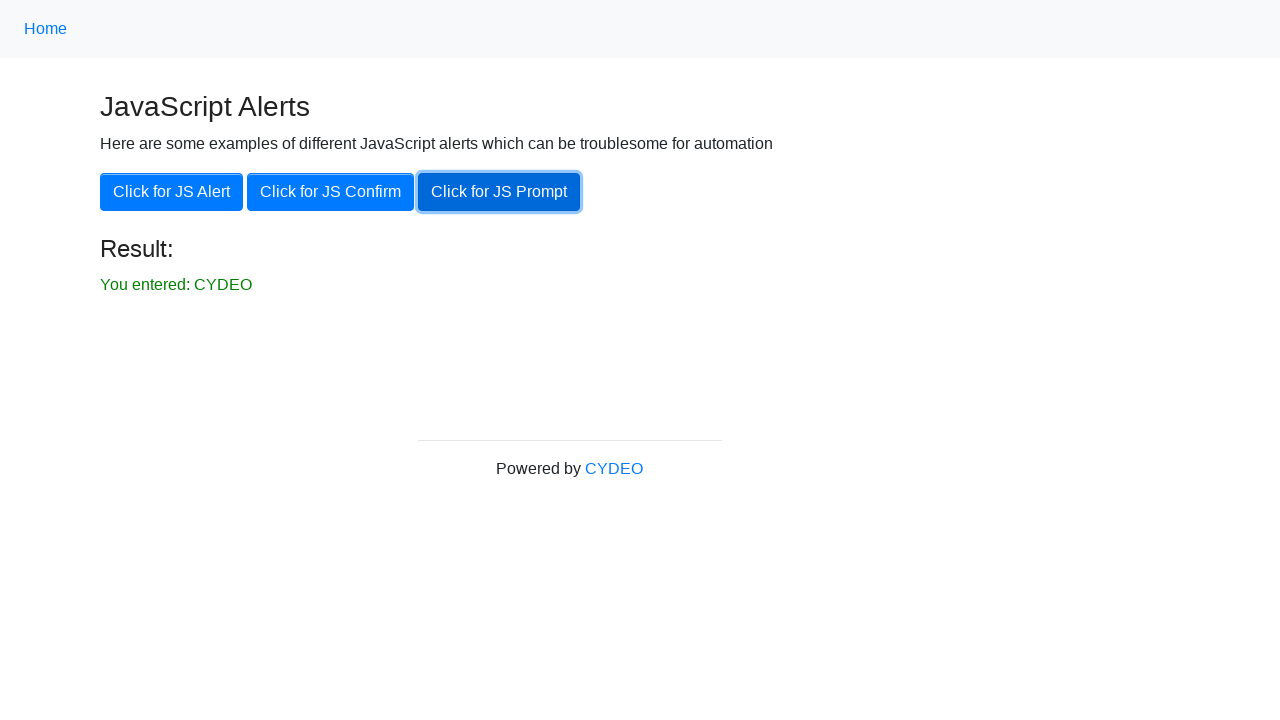

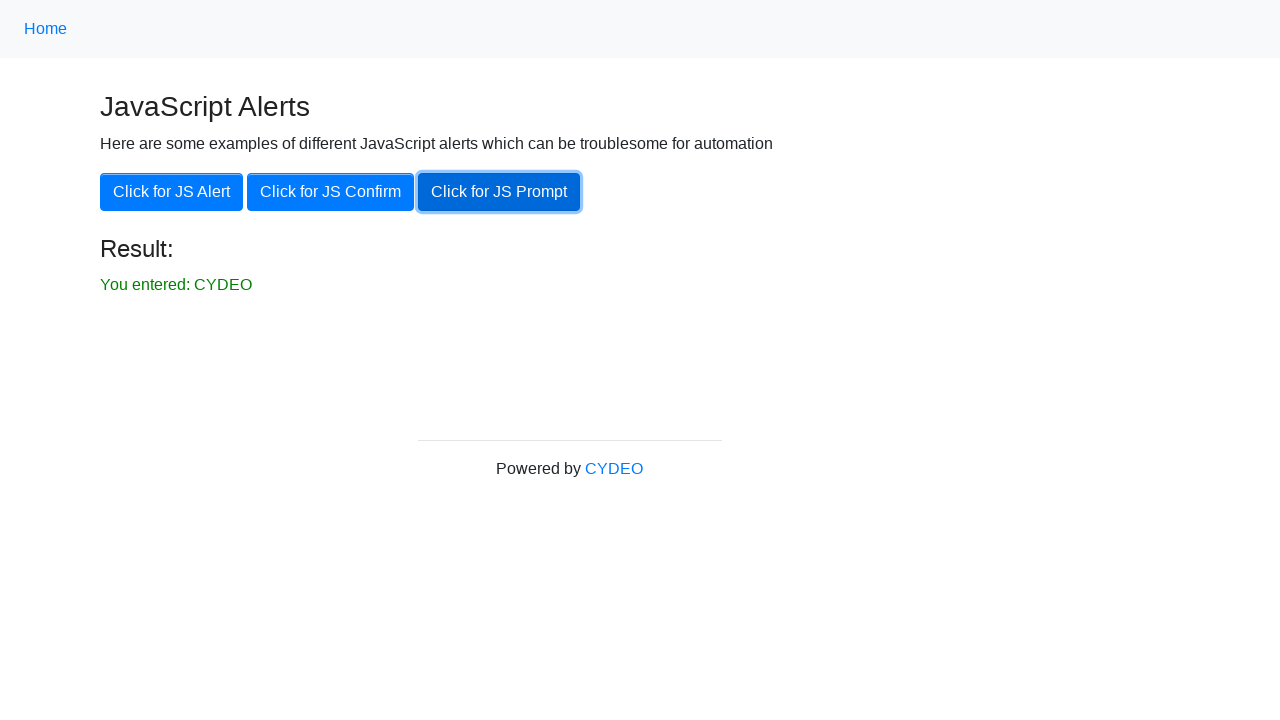